Tests hover functionality by navigating to the hovers page and interacting with user avatars to reveal hidden information

Starting URL: https://the-internet.herokuapp.com/

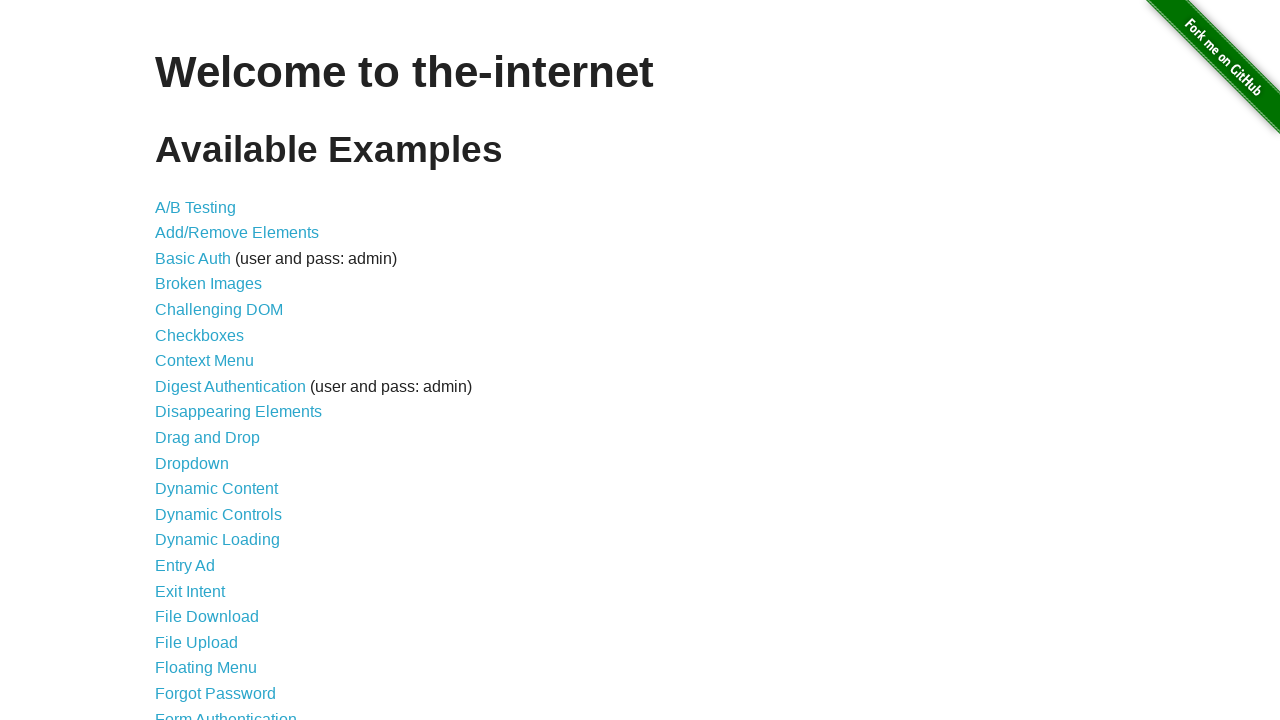

Clicked link to navigate to hovers page at (180, 360) on xpath=//a[contains(@href, '/hovers')]
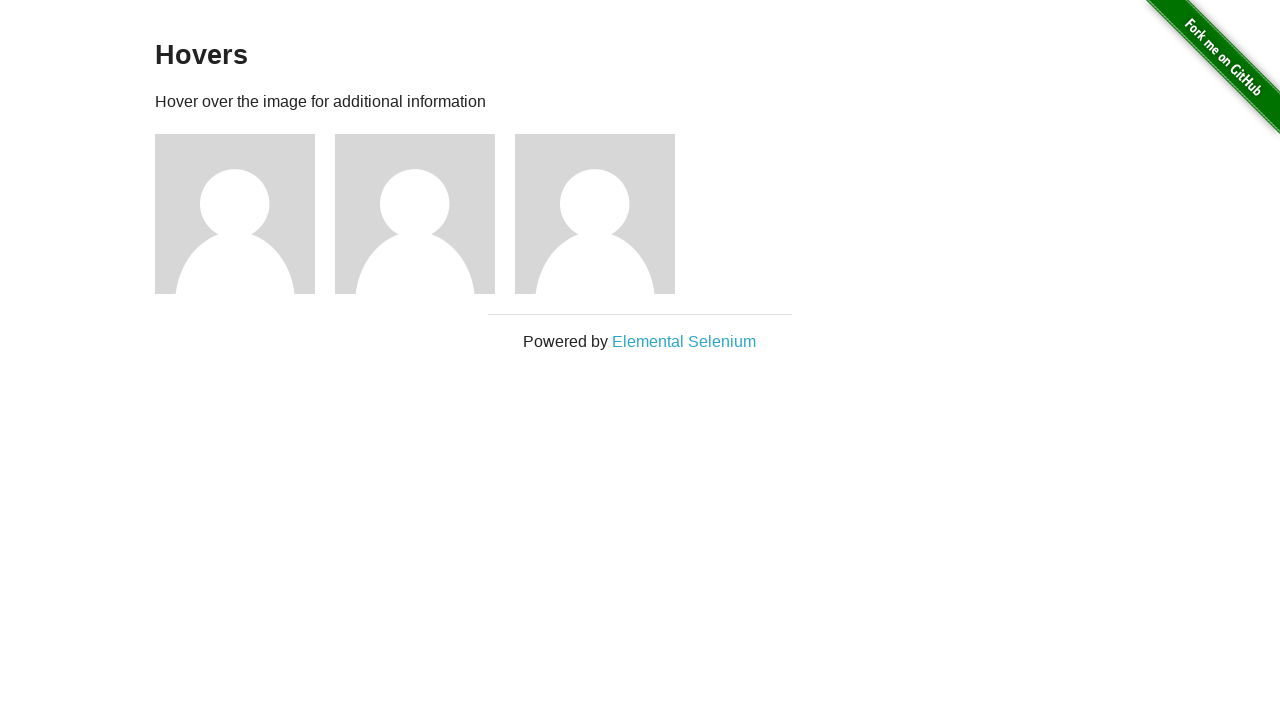

Hovers page loaded and user figure elements are visible
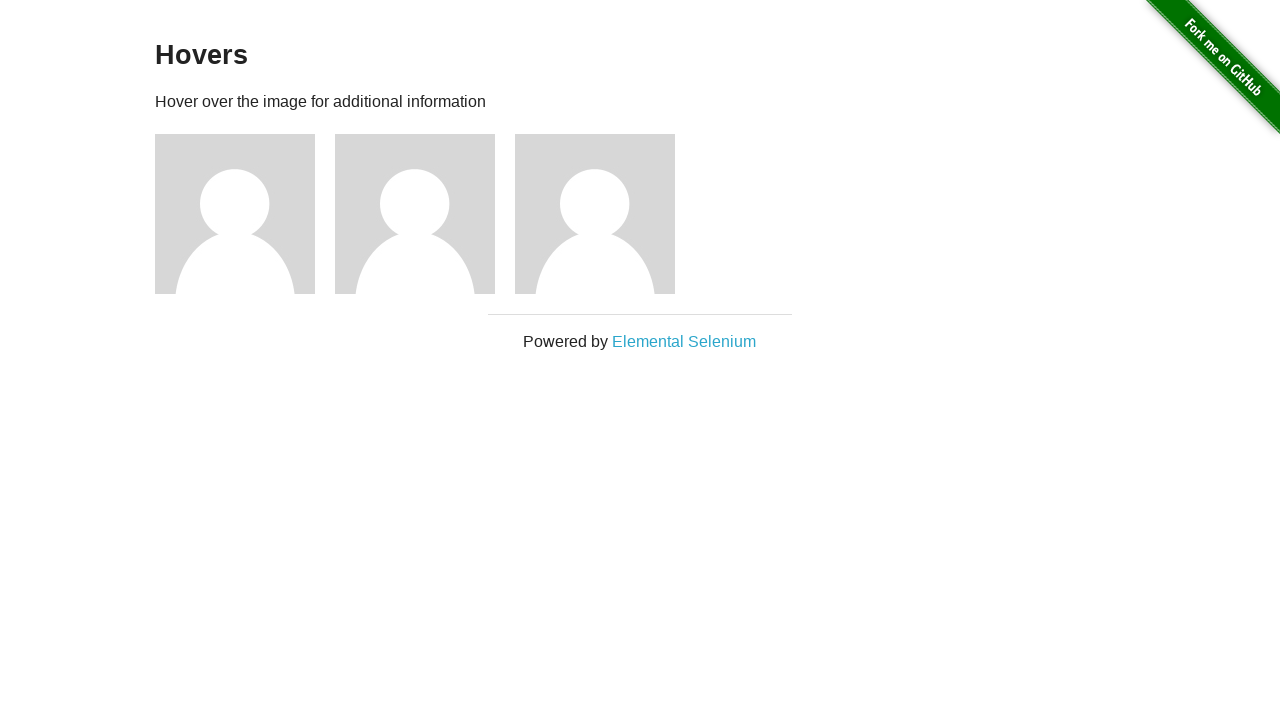

Hovered over second user avatar at (415, 214) on (//*[@class='figure'])[2]/img
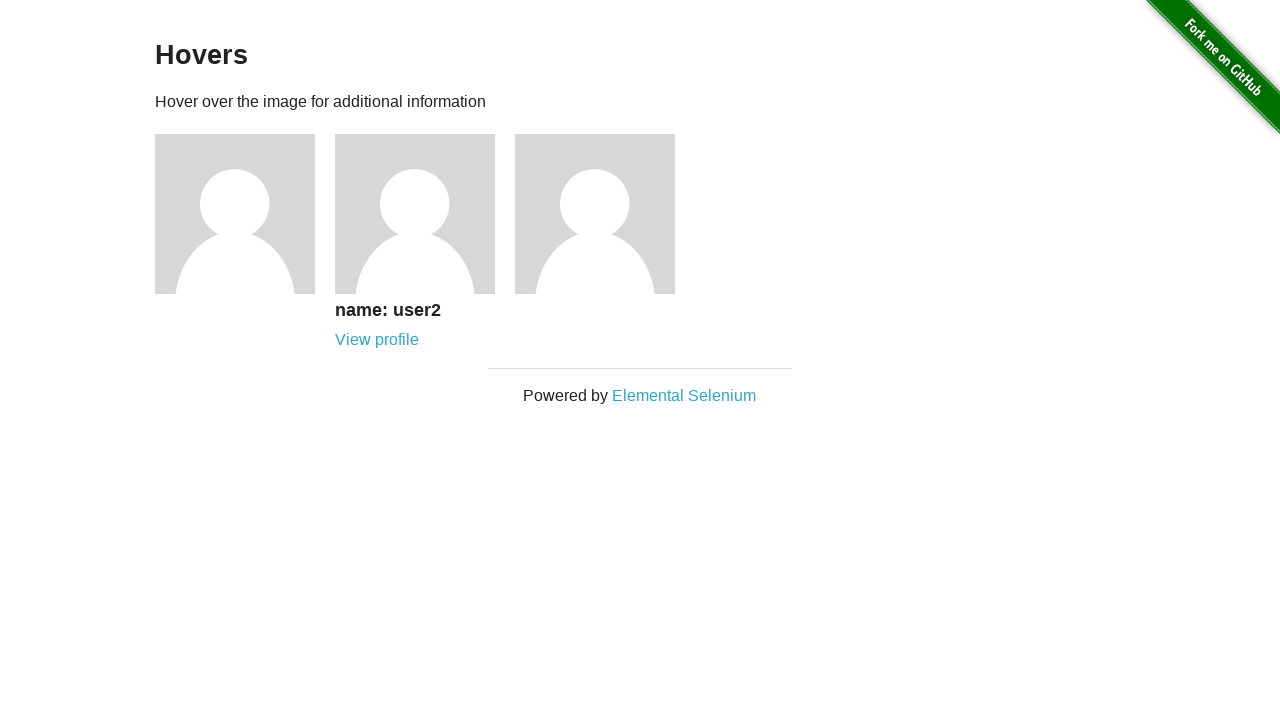

User information caption appeared after hovering over second avatar
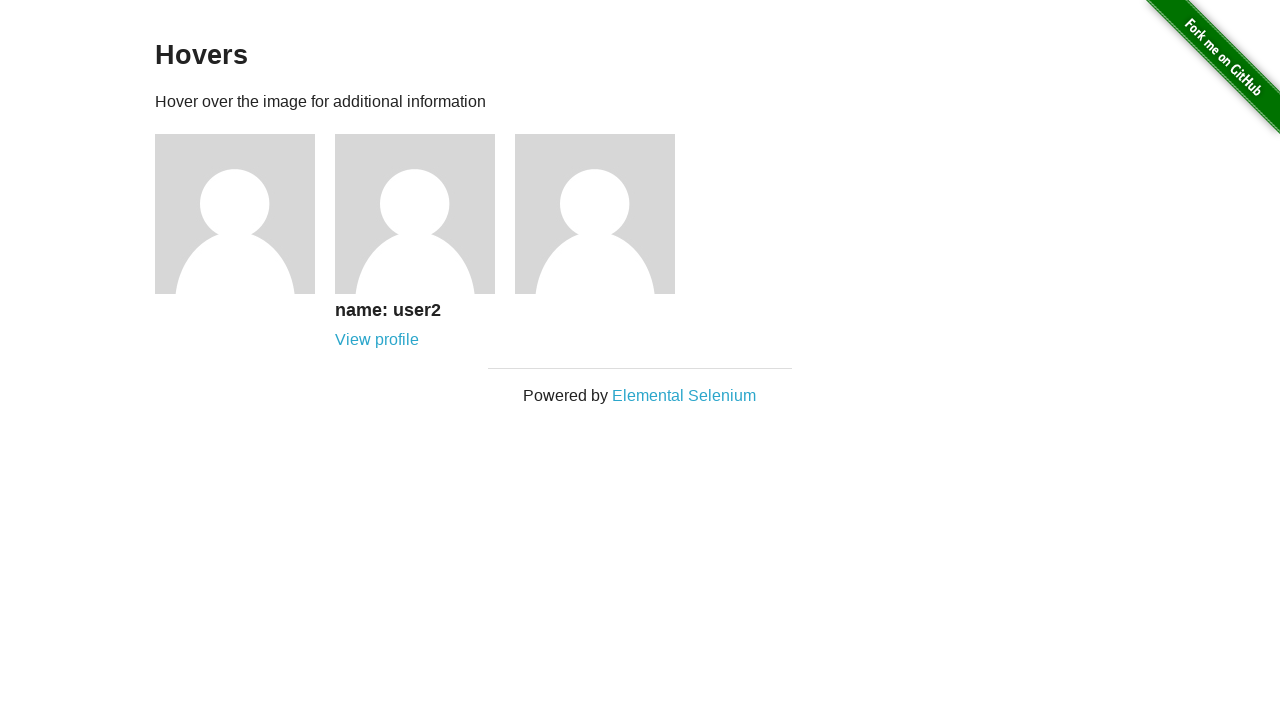

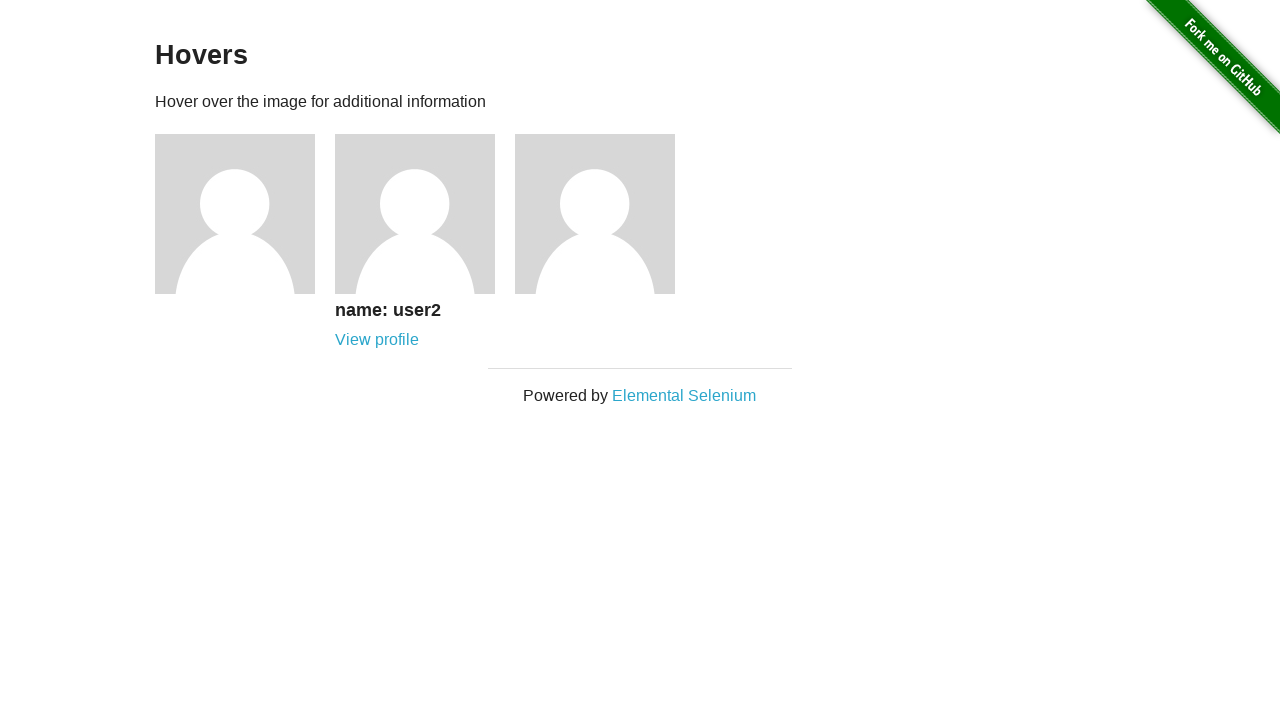